Navigates to a webshop and verifies that the page header is displayed correctly

Starting URL: https://webshop-agil-testautomatiserare.netlify.app/

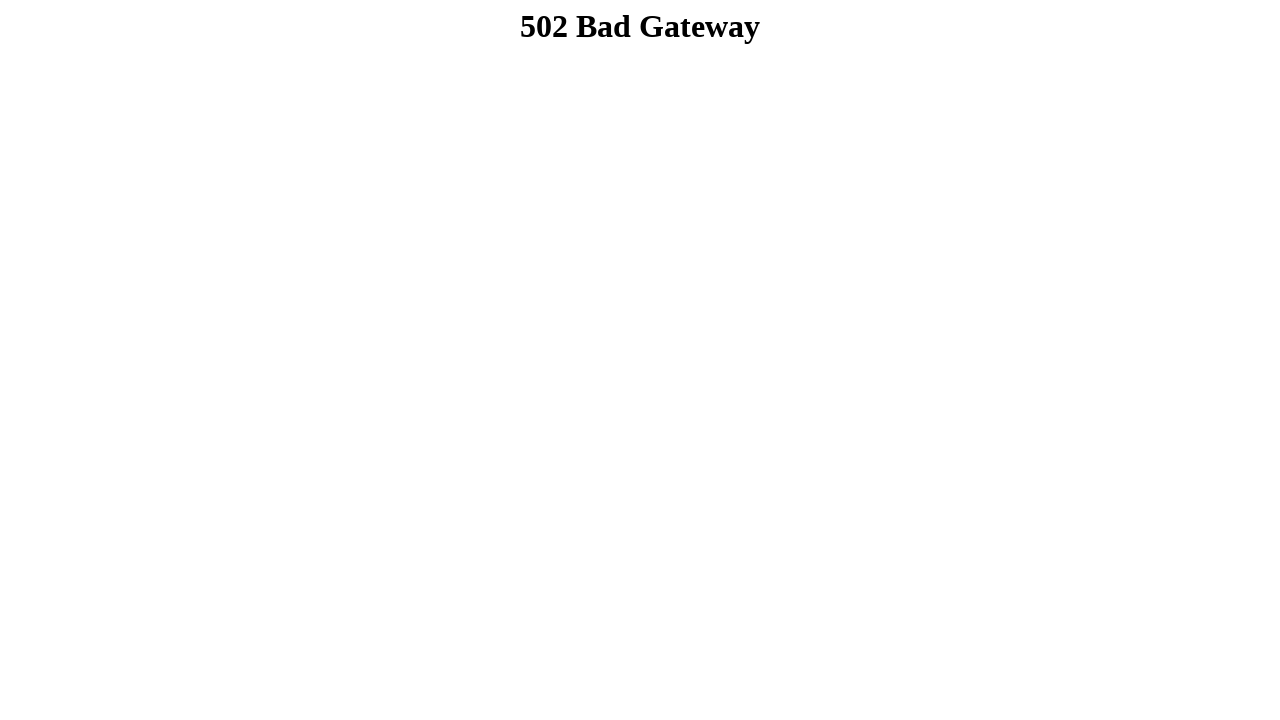

Navigated to webshop URL
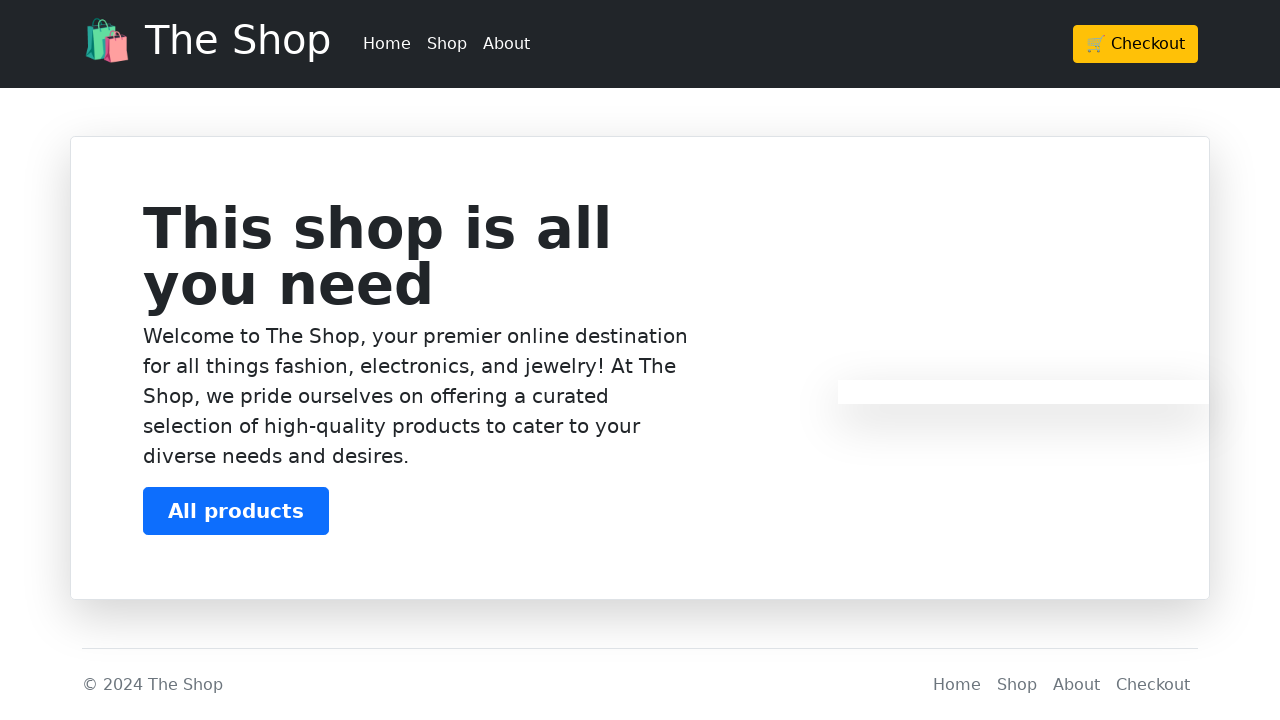

Page header (h2) element became visible
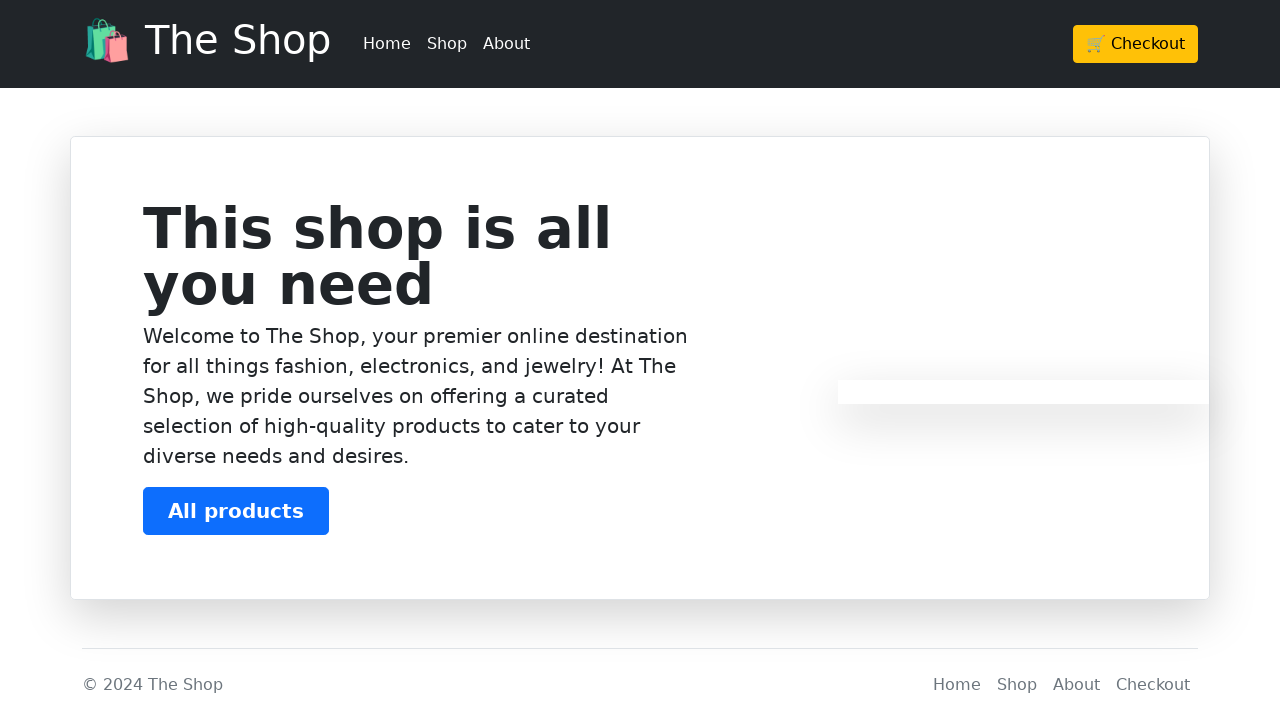

Verified that page header contains text
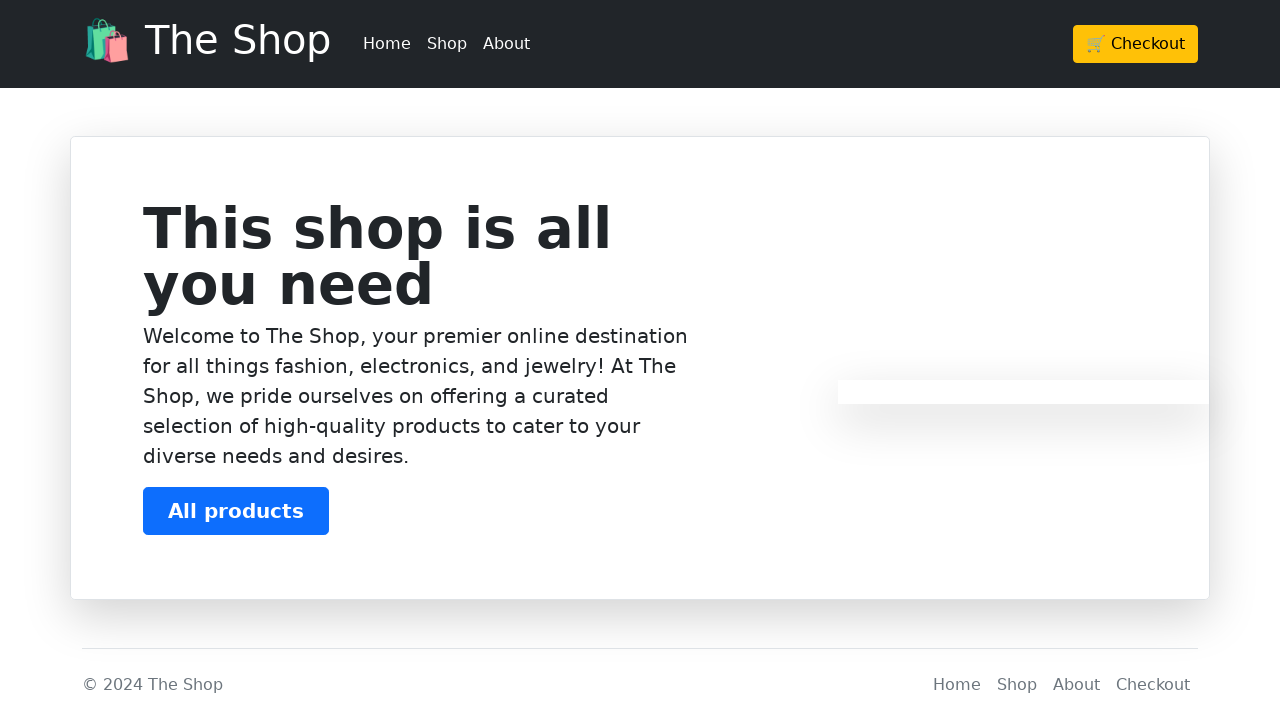

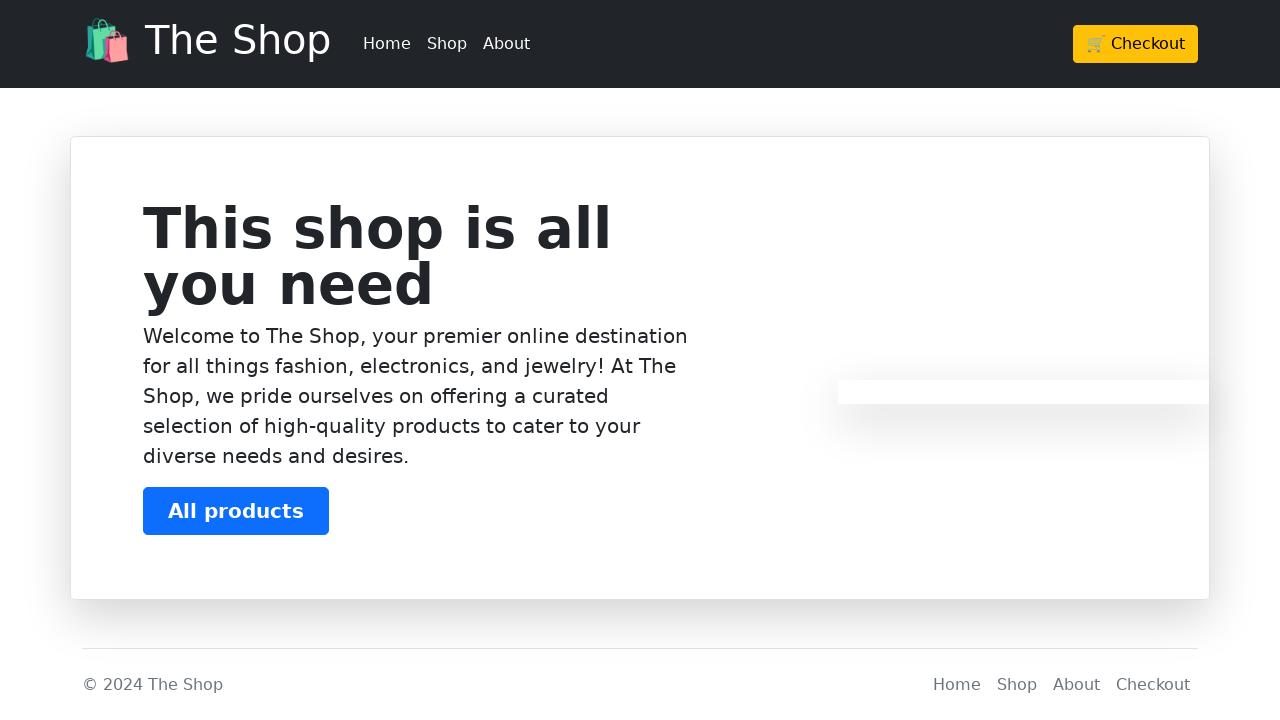